Tests a form submission on a demo page by filling username and password fields with test data and clicking submit

Starting URL: https://sajithatharaka.github.io/testers_helpers/

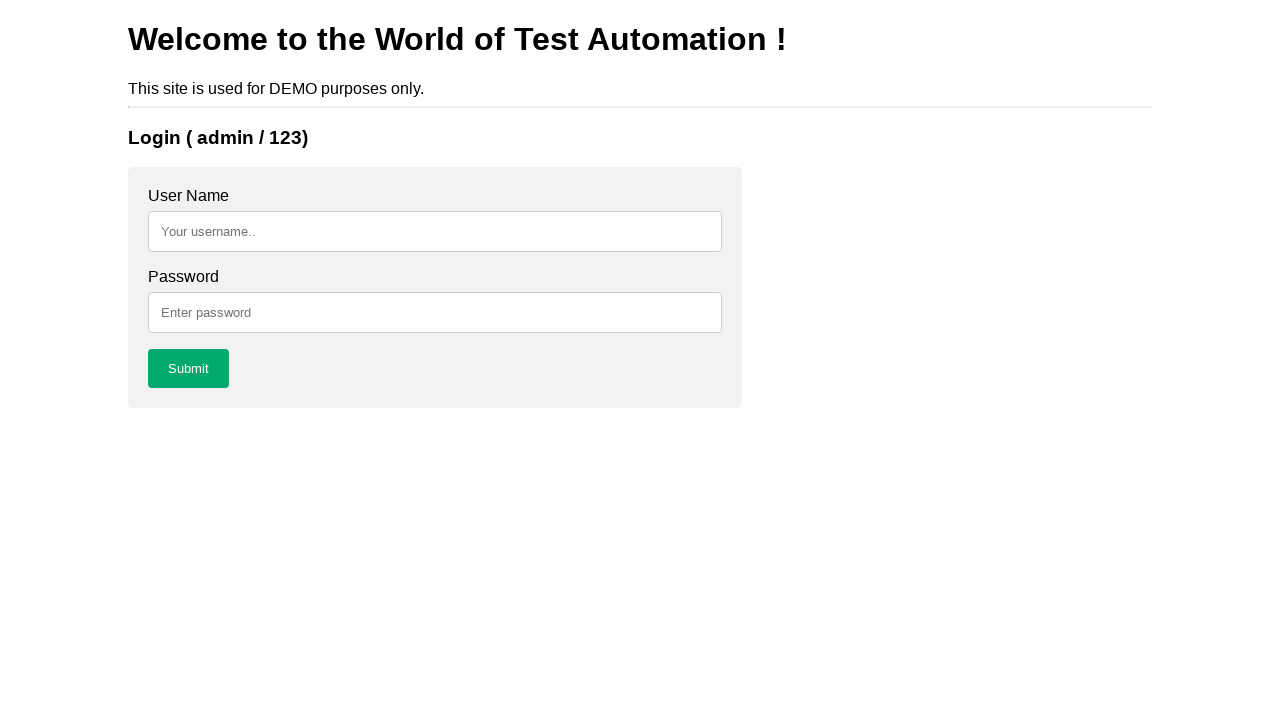

Filled username field with 'admin' on #username
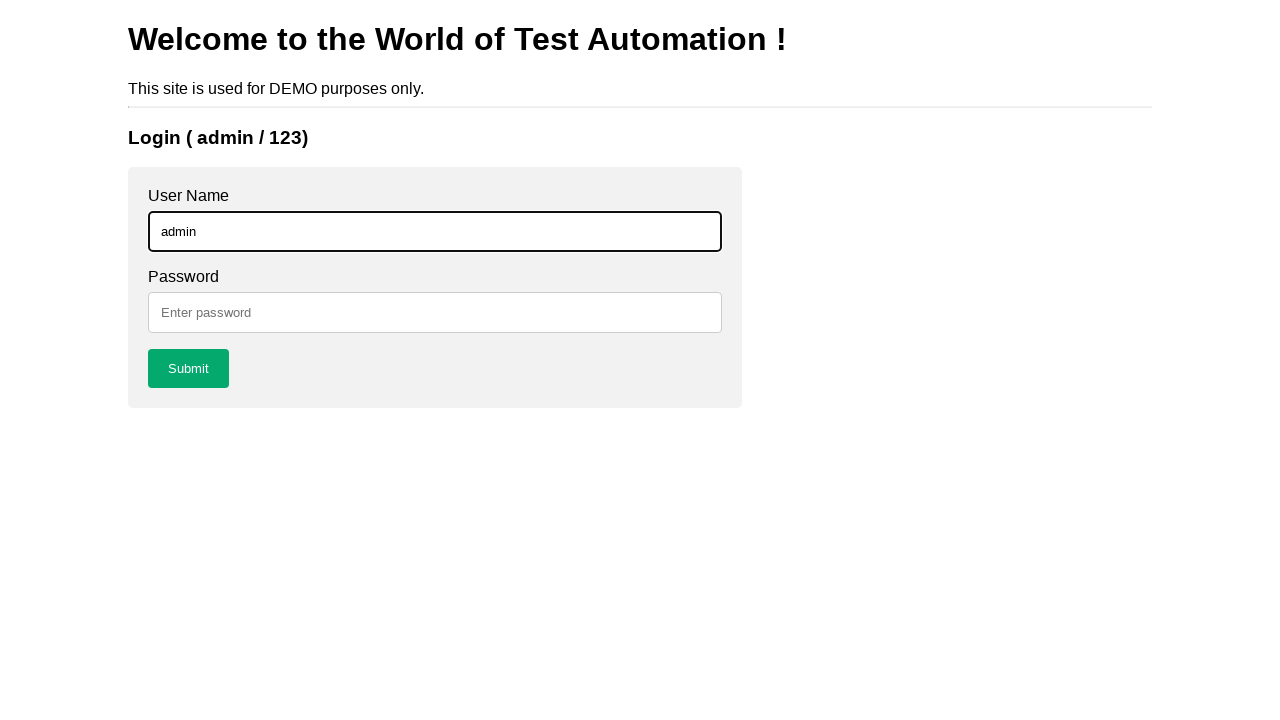

Filled password field with '123' on #password
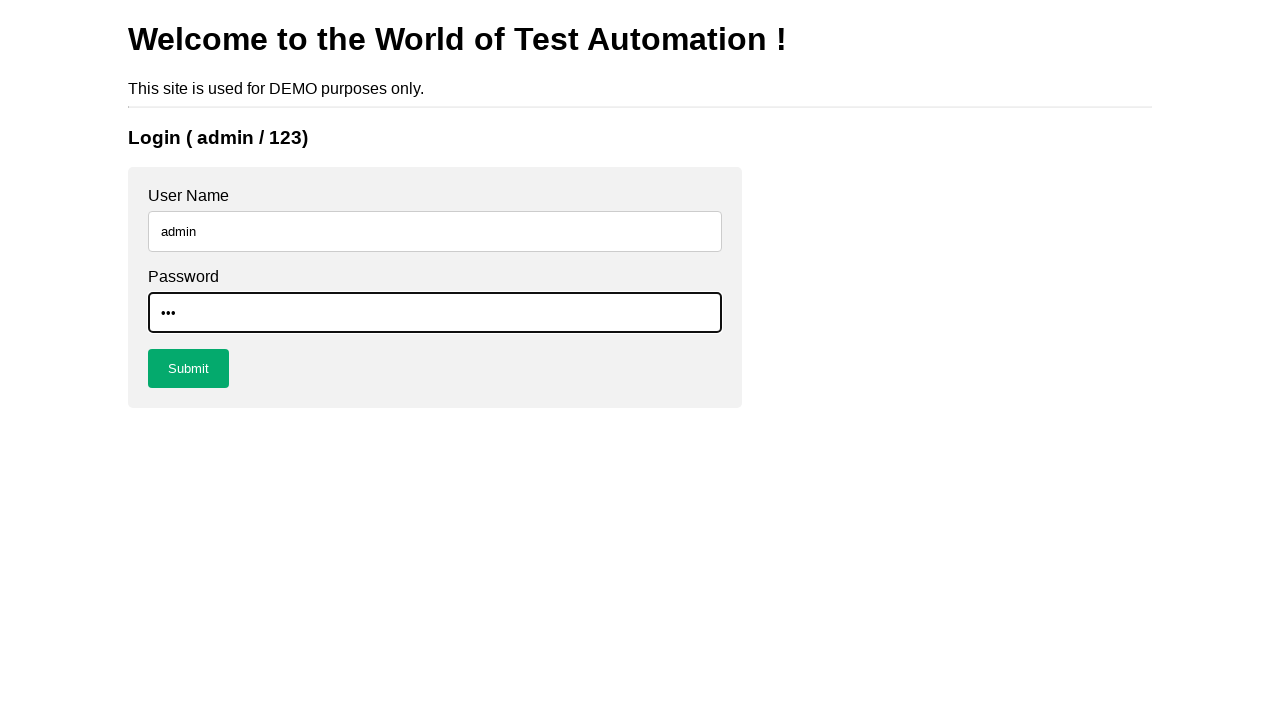

Clicked submit button to submit the form at (188, 369) on #submit
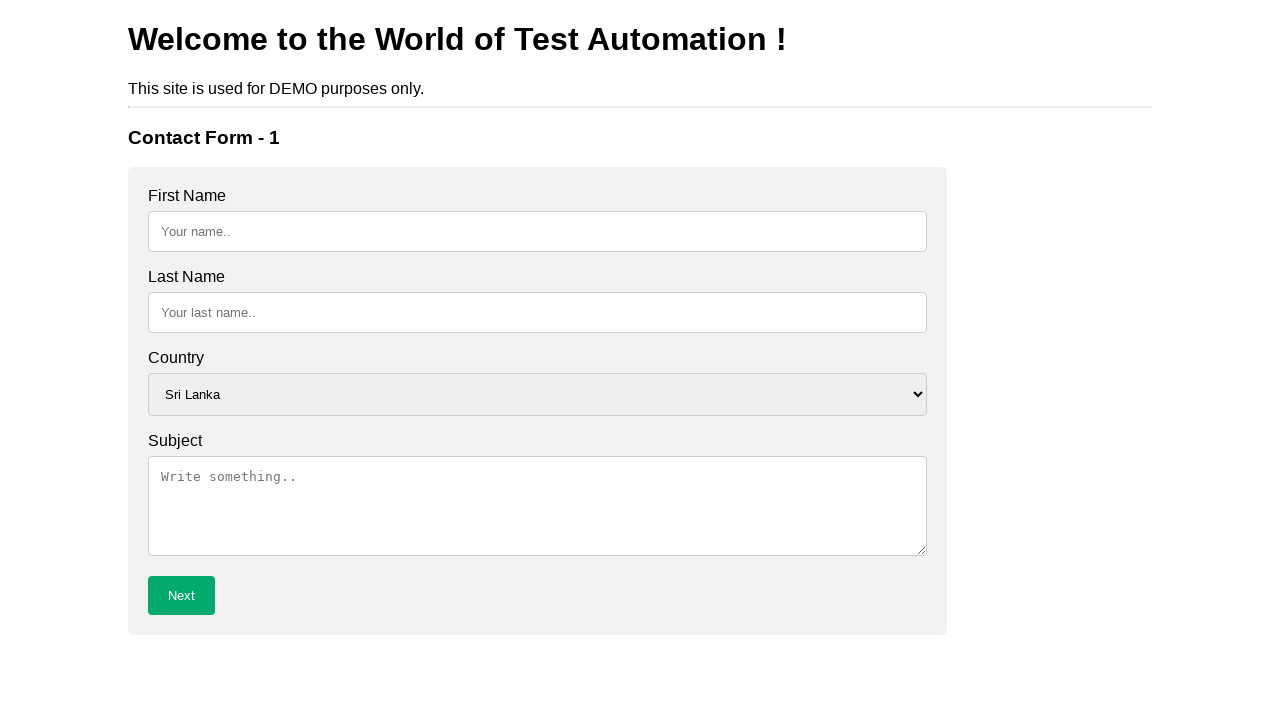

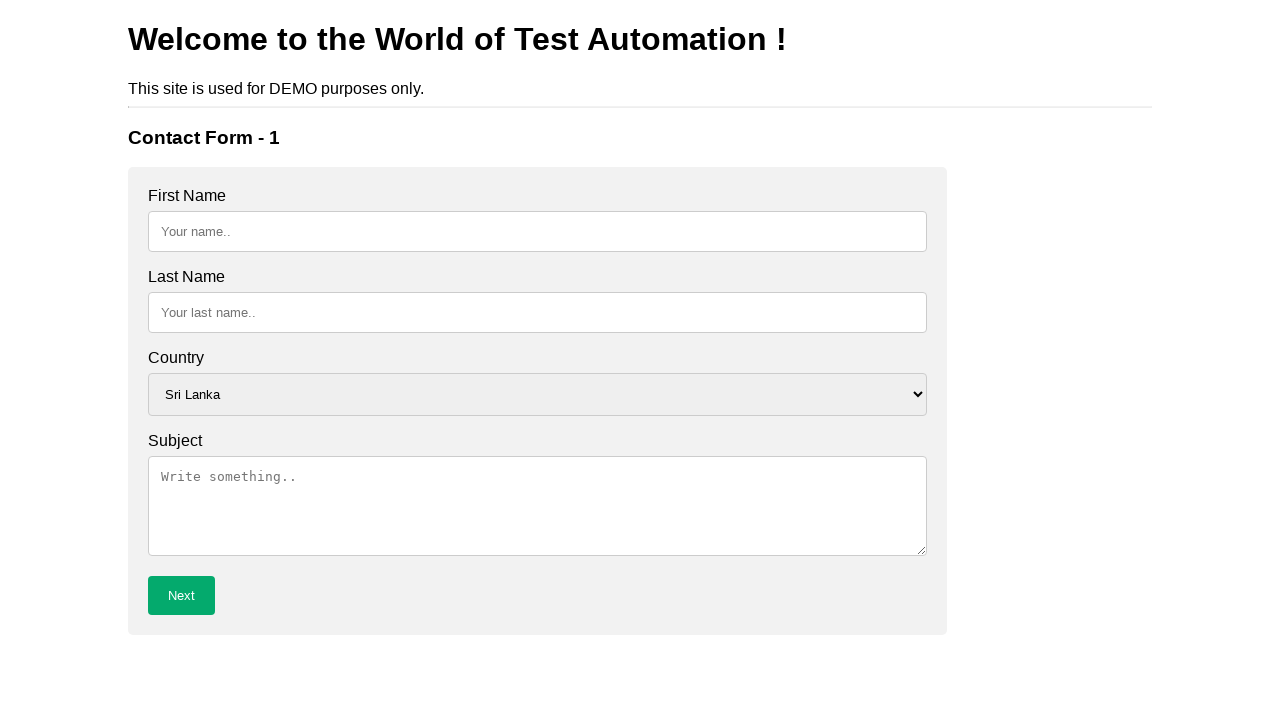